Navigates to Rahul Shetty Academy website and verifies the page loads by checking the title and URL are accessible

Starting URL: https://rahulshettyacademy.com/

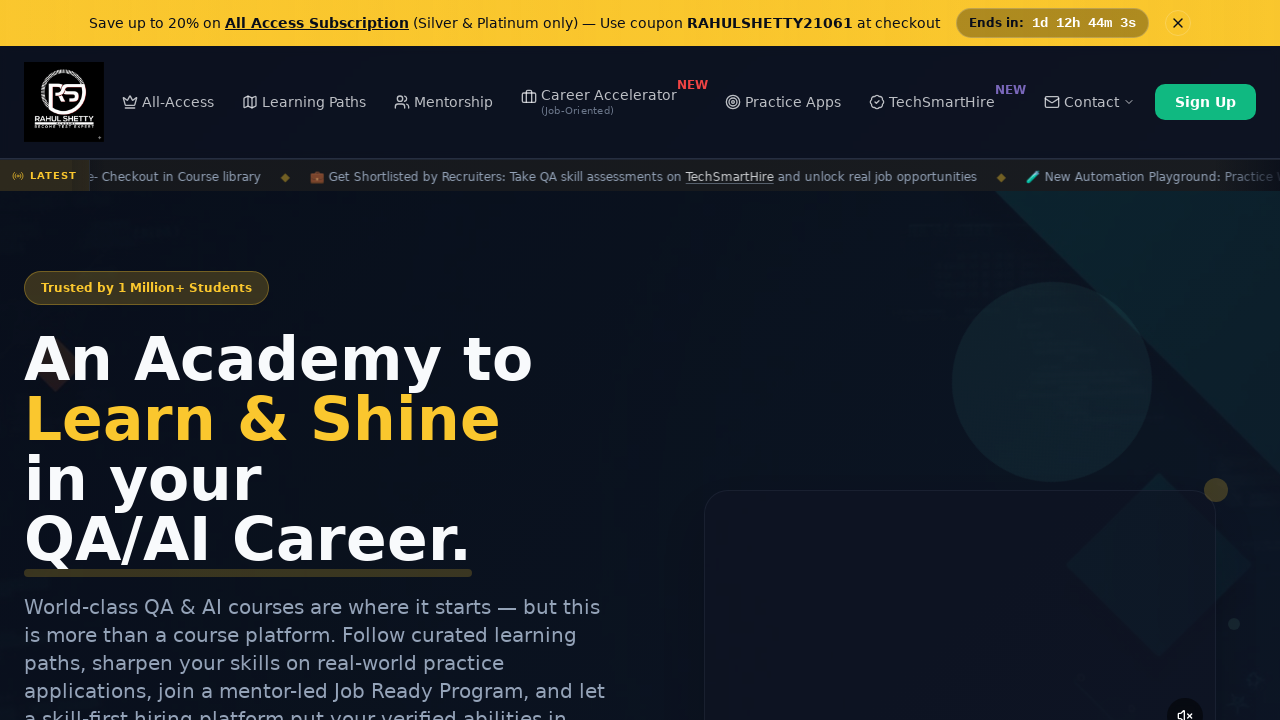

Waited for page to reach domcontentloaded state
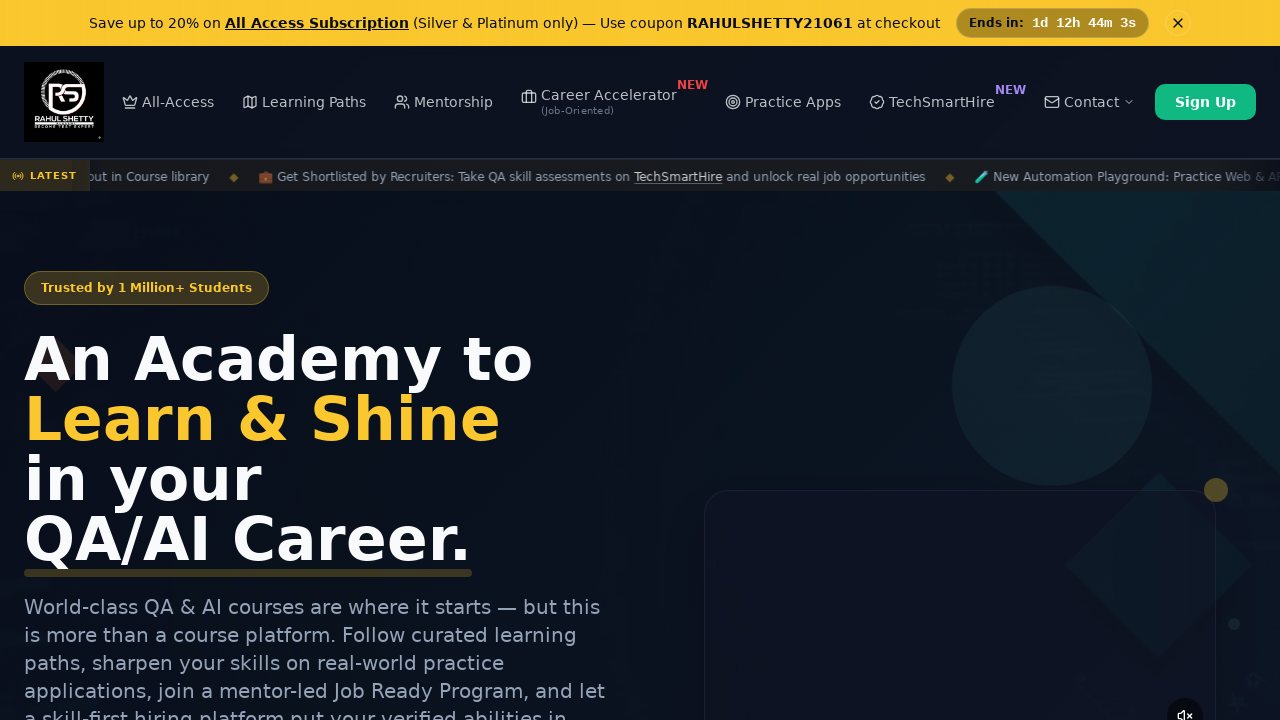

Retrieved page title: 'Rahul Shetty Academy | QA Automation, Playwright, AI Testing & Online Training'
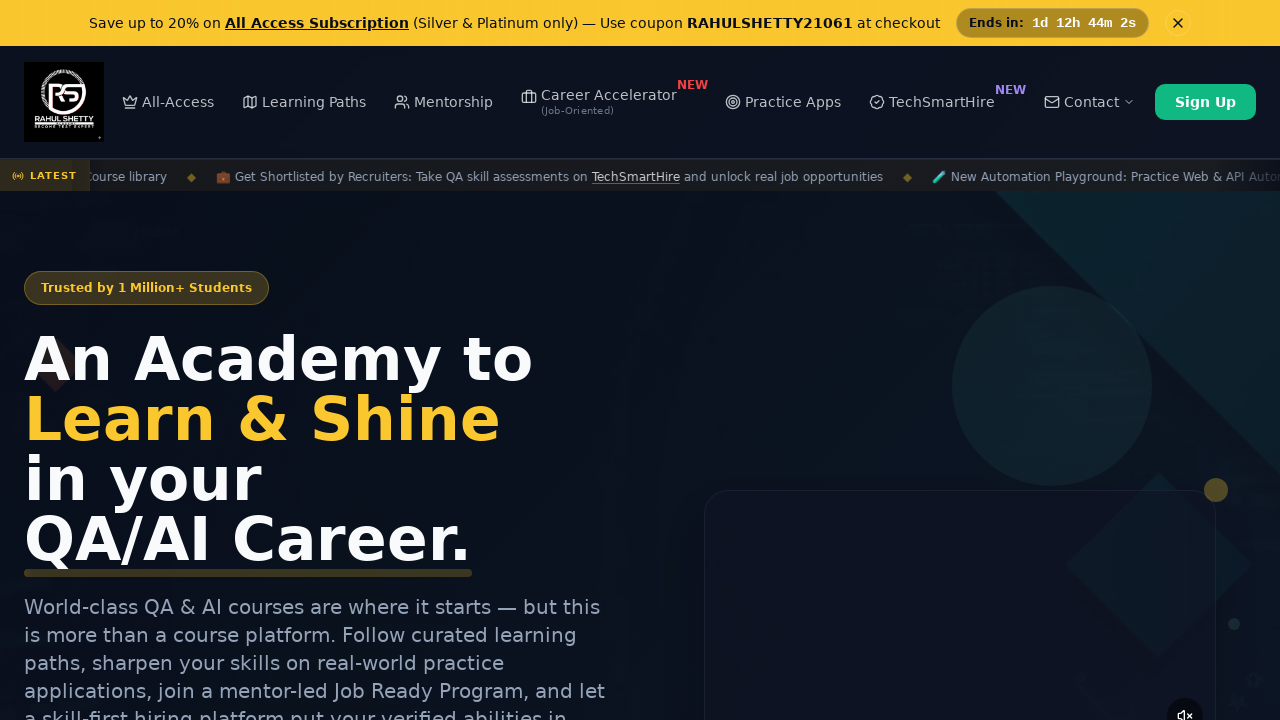

Retrieved current URL: 'https://rahulshettyacademy.com/'
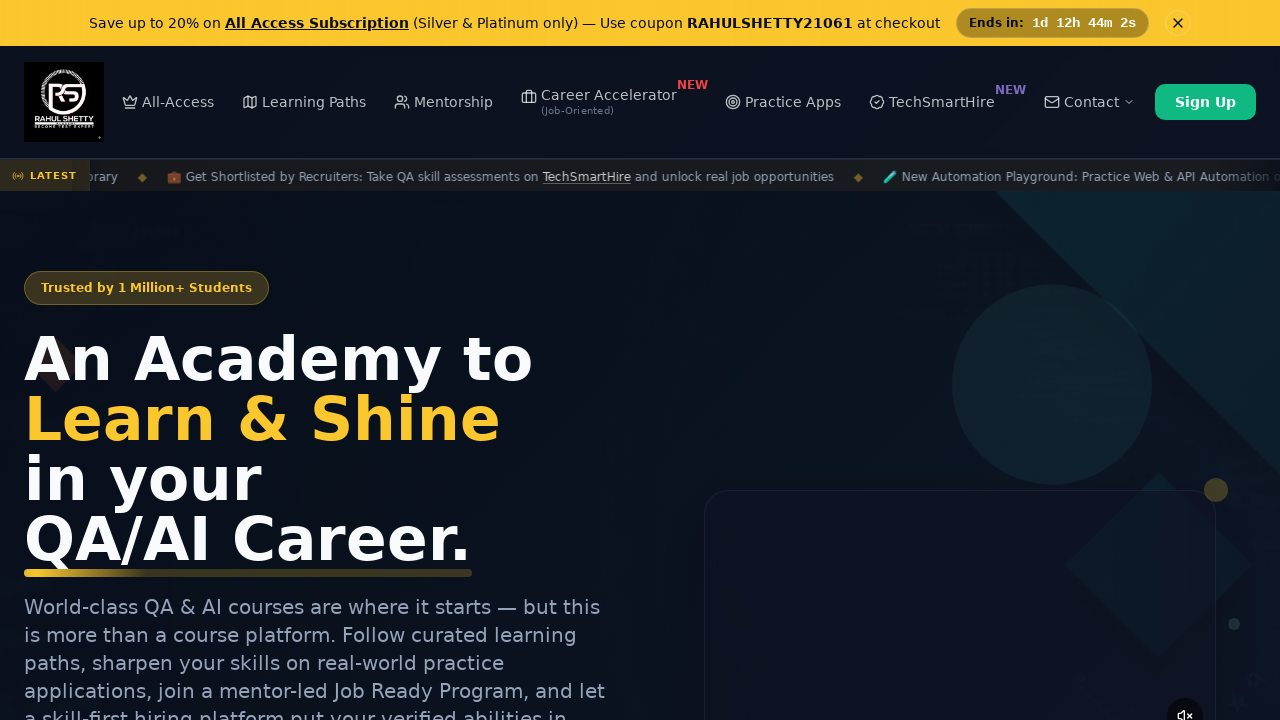

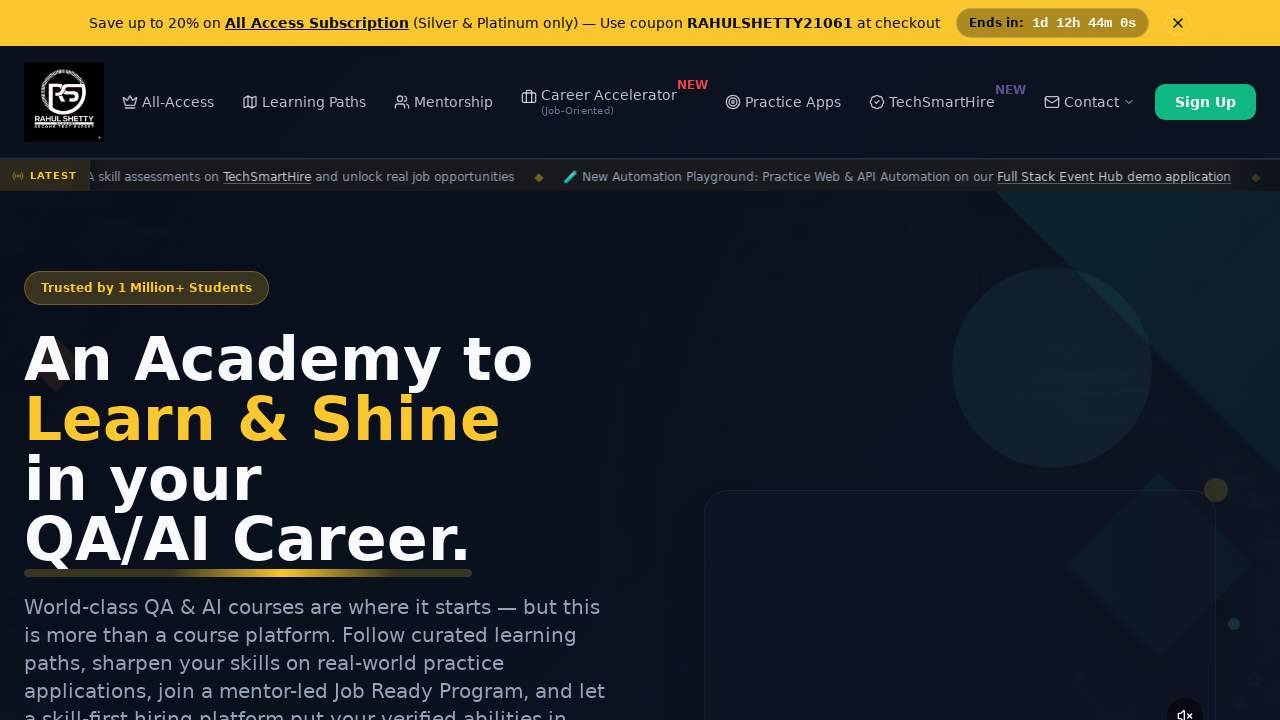